Clicks on a textbox, types text into it, and verifies the entered value

Starting URL: http://saucelabs.com/test/guinea-pig

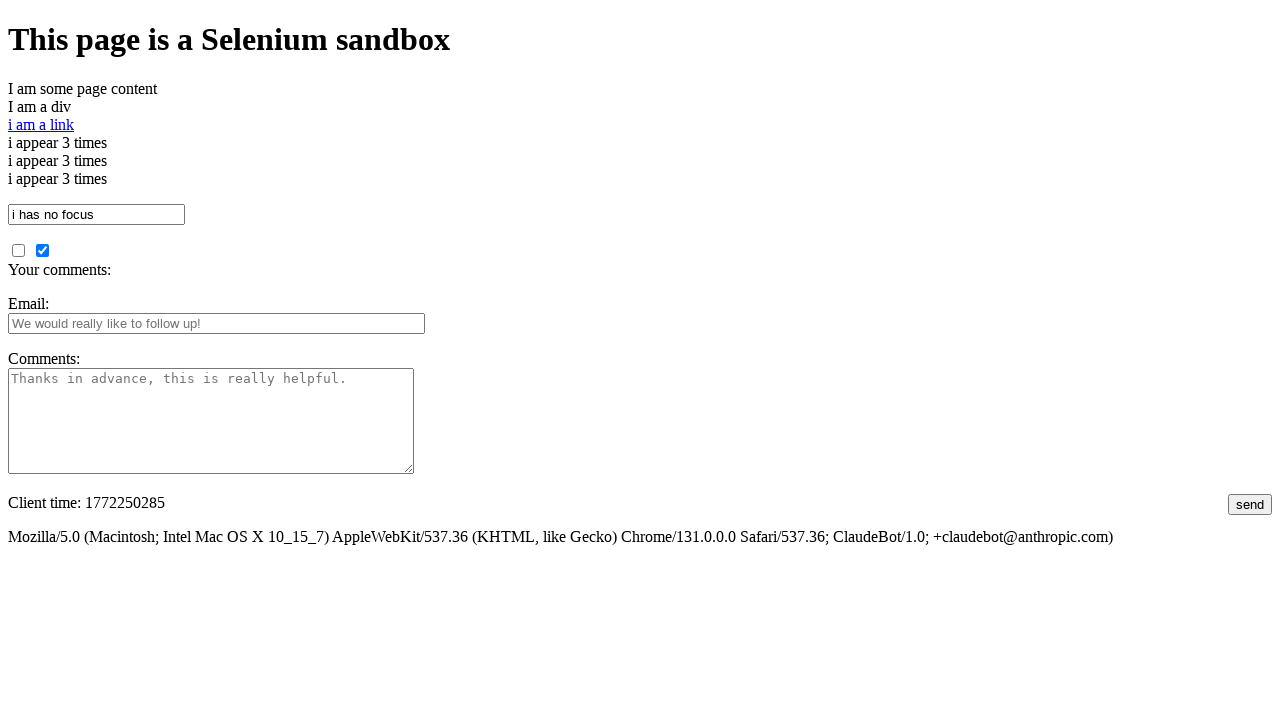

Clicked on the textbox element at (96, 214) on #i_am_a_textbox
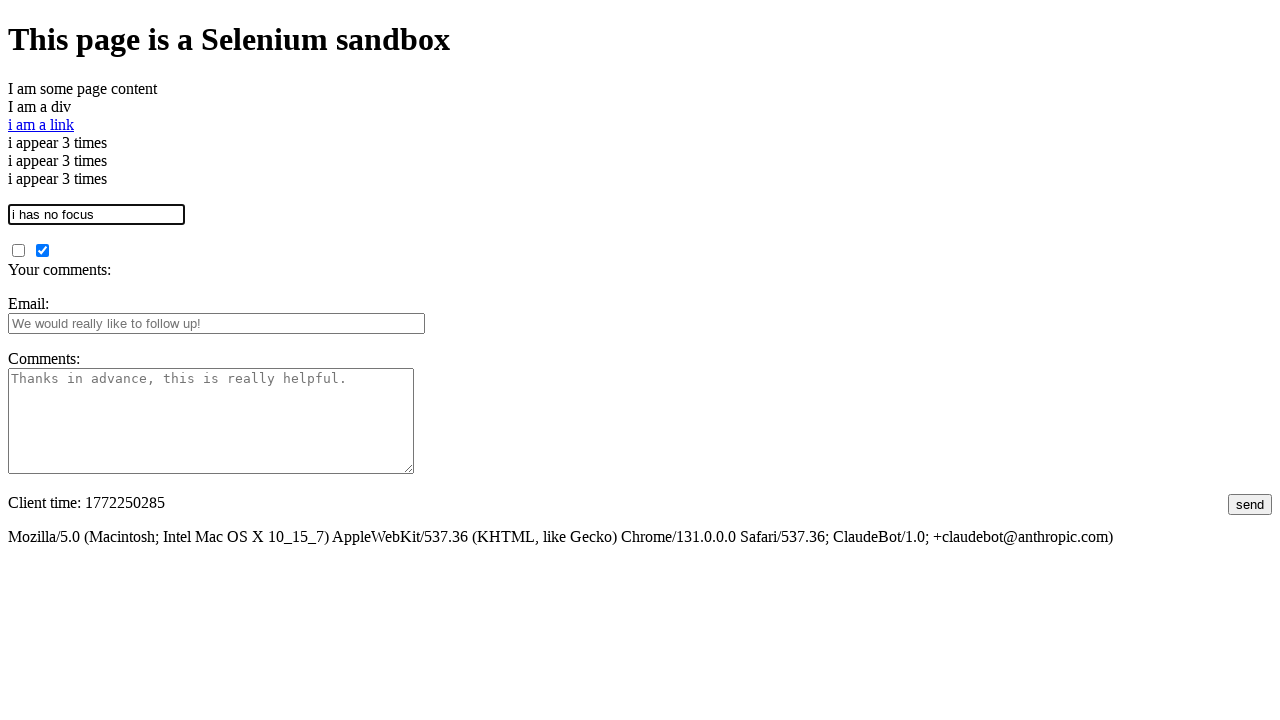

Typed 'This is some text' into the textbox on #i_am_a_textbox
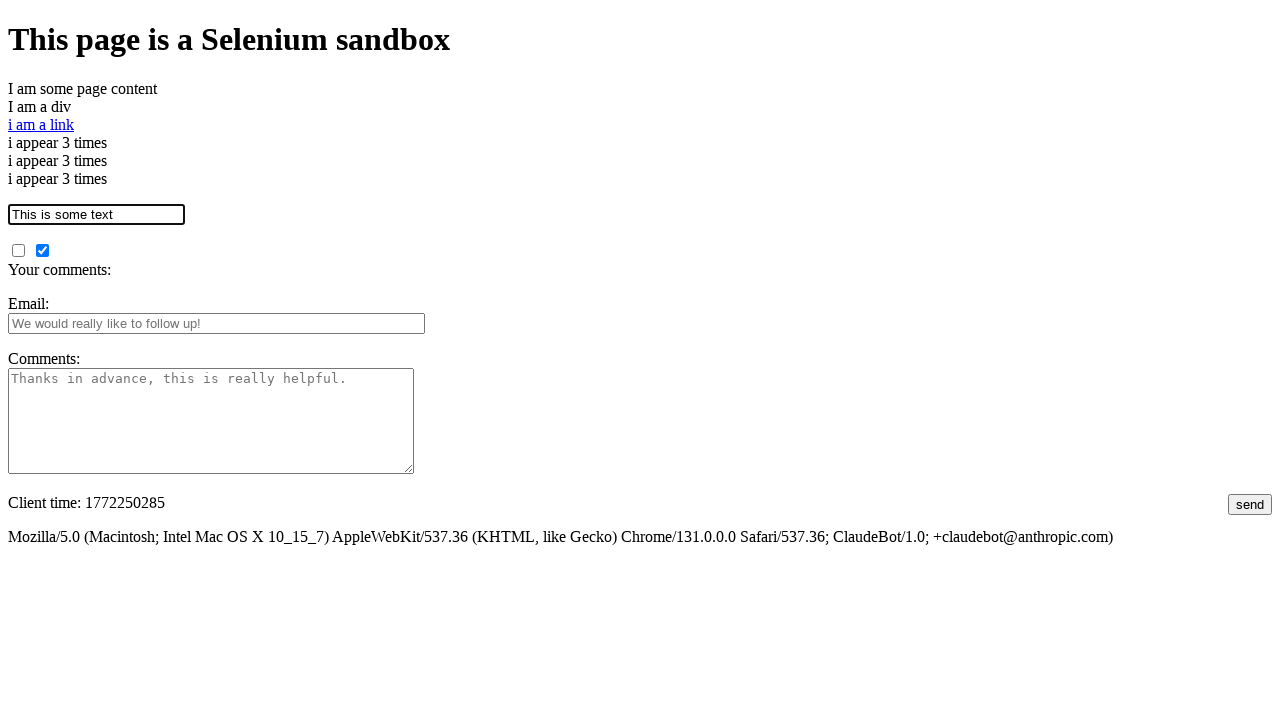

Verified that textbox contains the expected text 'This is some text'
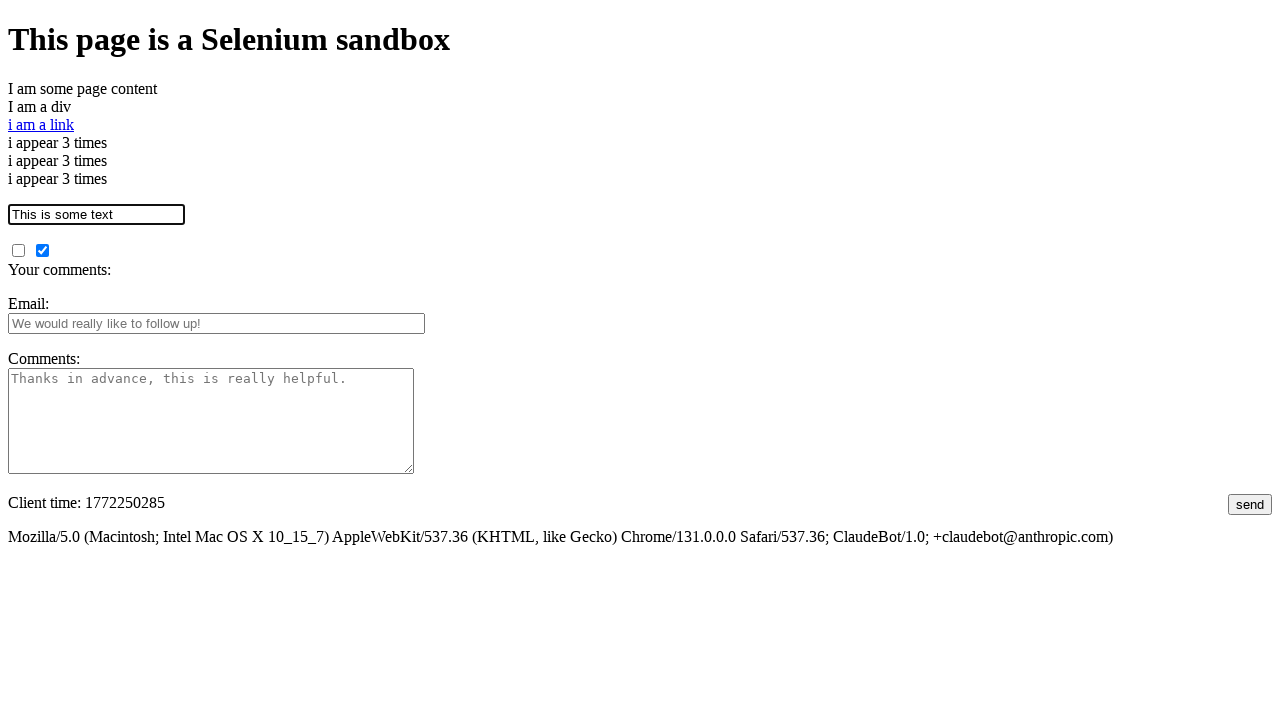

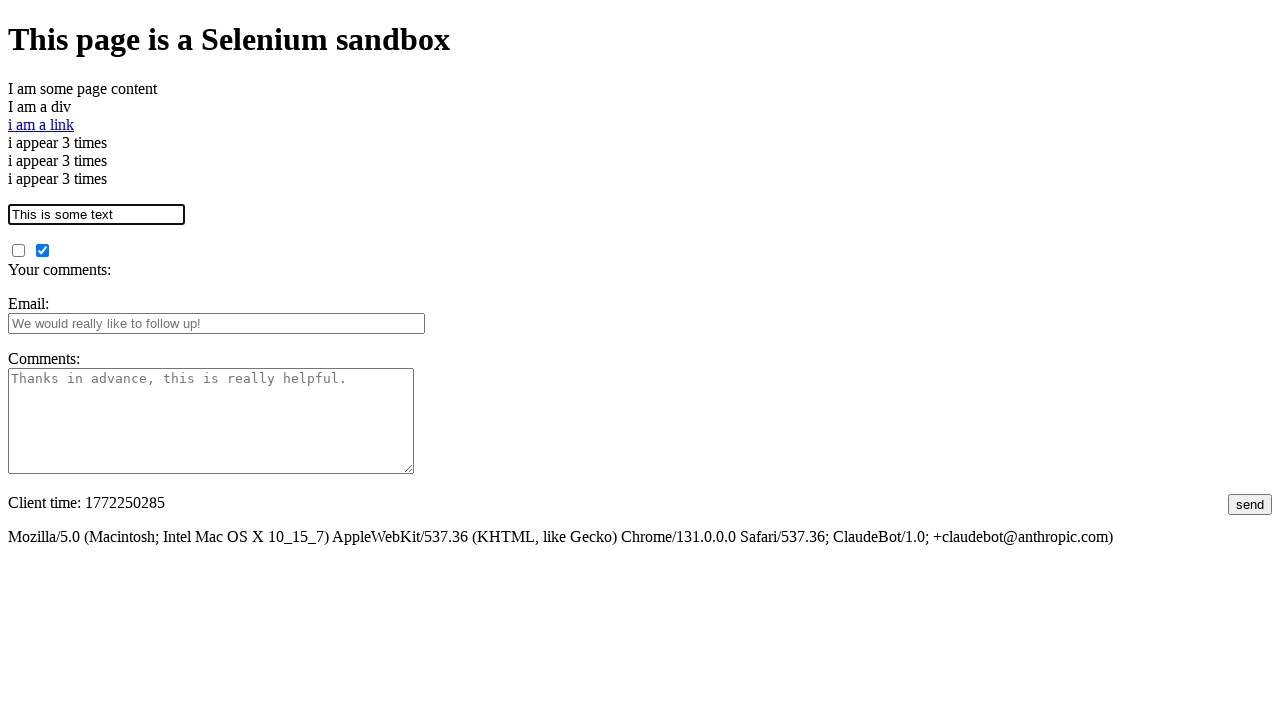